Tests slider widget interaction by clicking on the slider and pressing arrow keys to move it right 5 times.

Starting URL: https://demoqa.com/slider

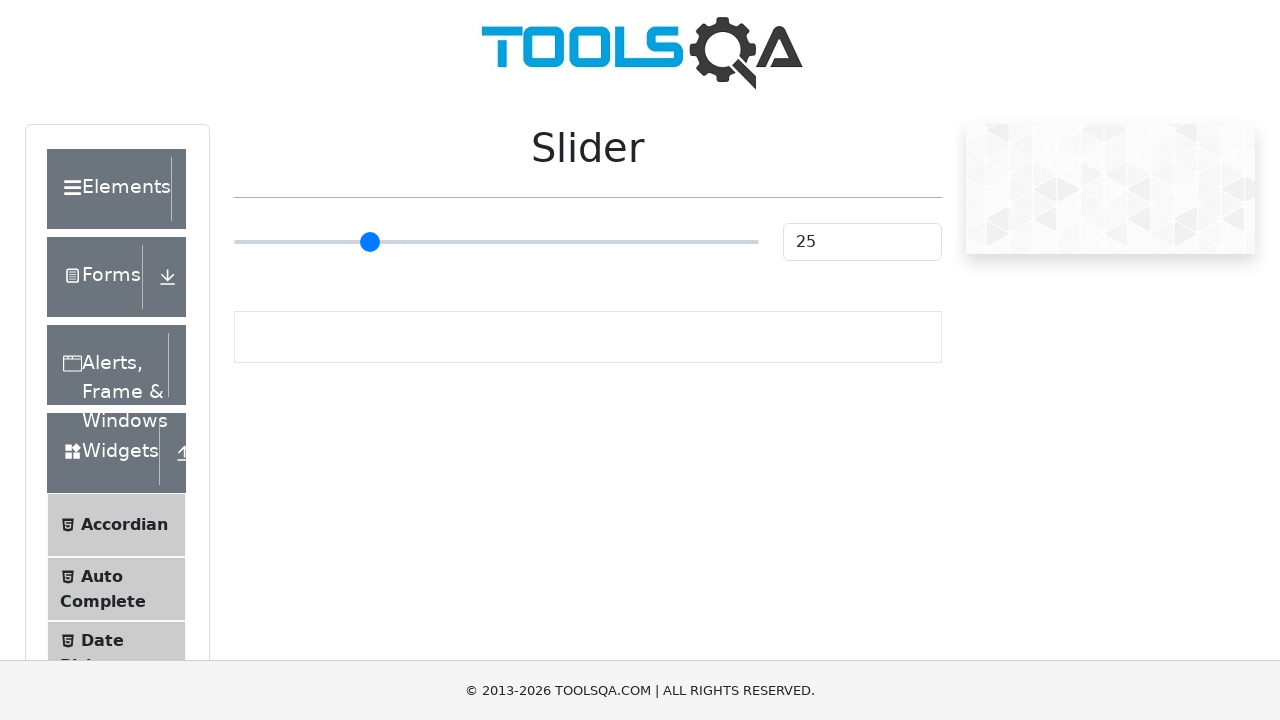

Slider widget is visible and ready
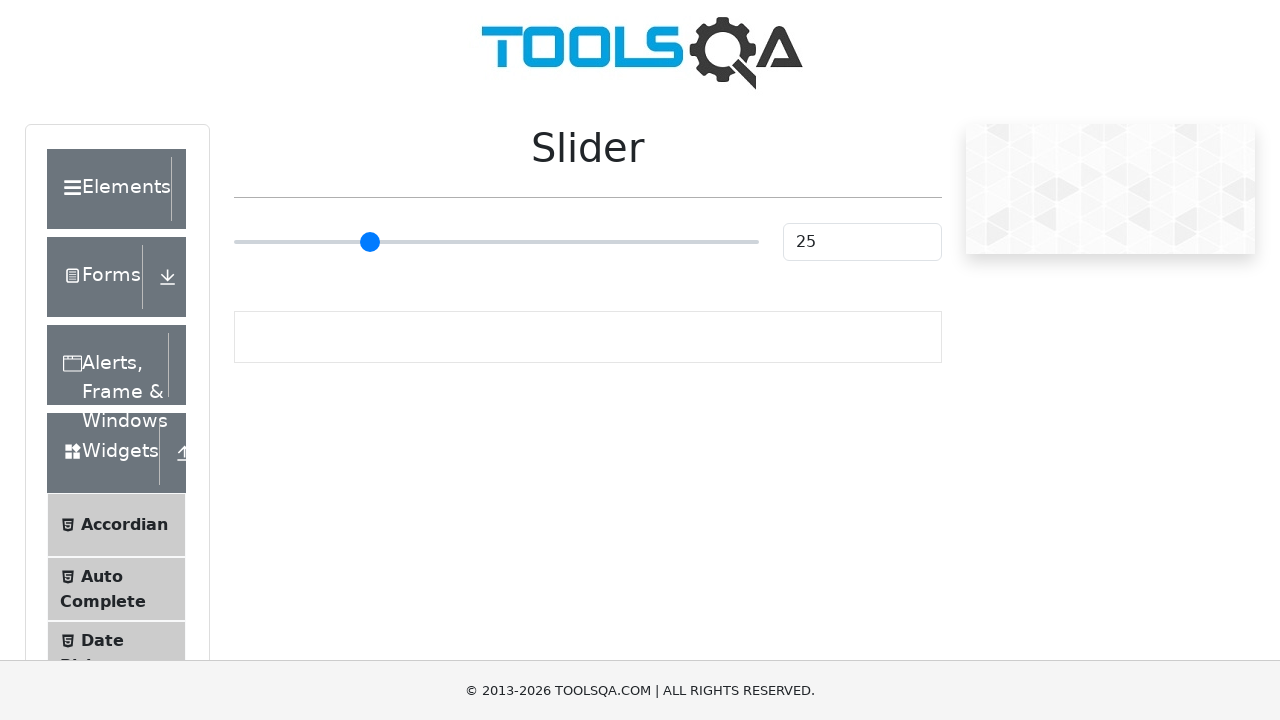

Clicked on slider to focus it at (496, 242) on input.range-slider
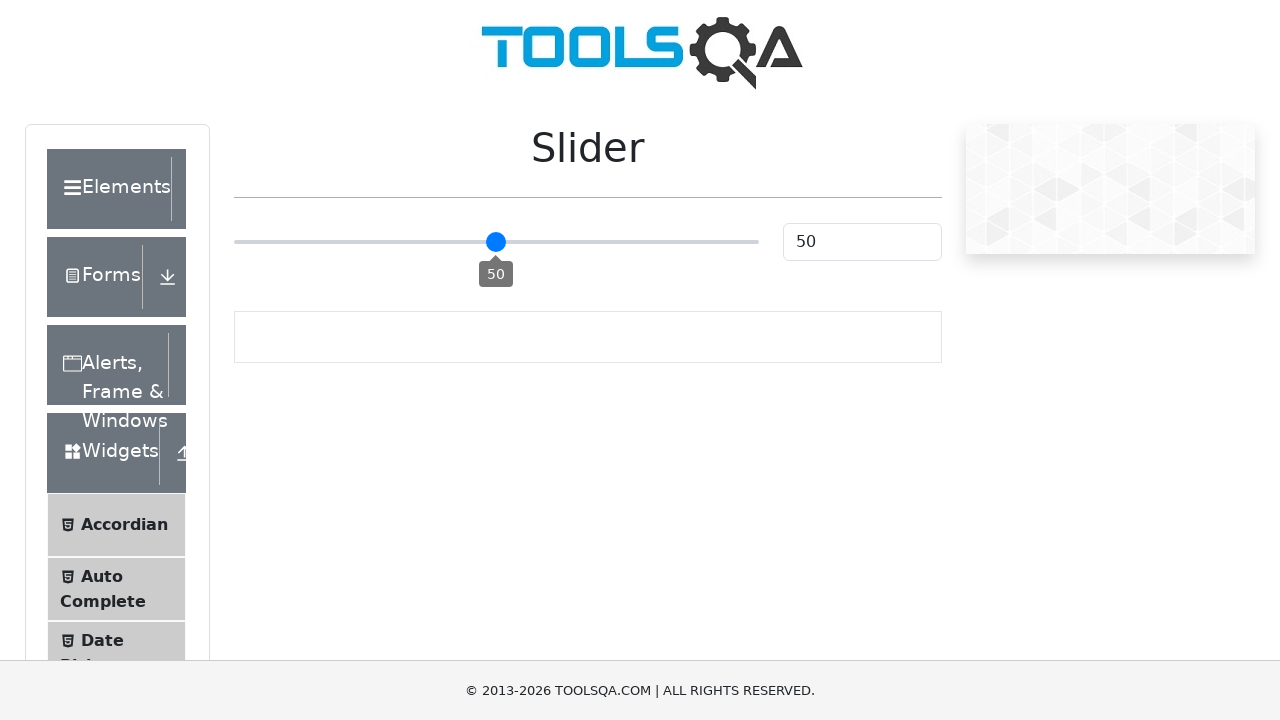

Pressed ArrowRight key (movement 1 of 5)
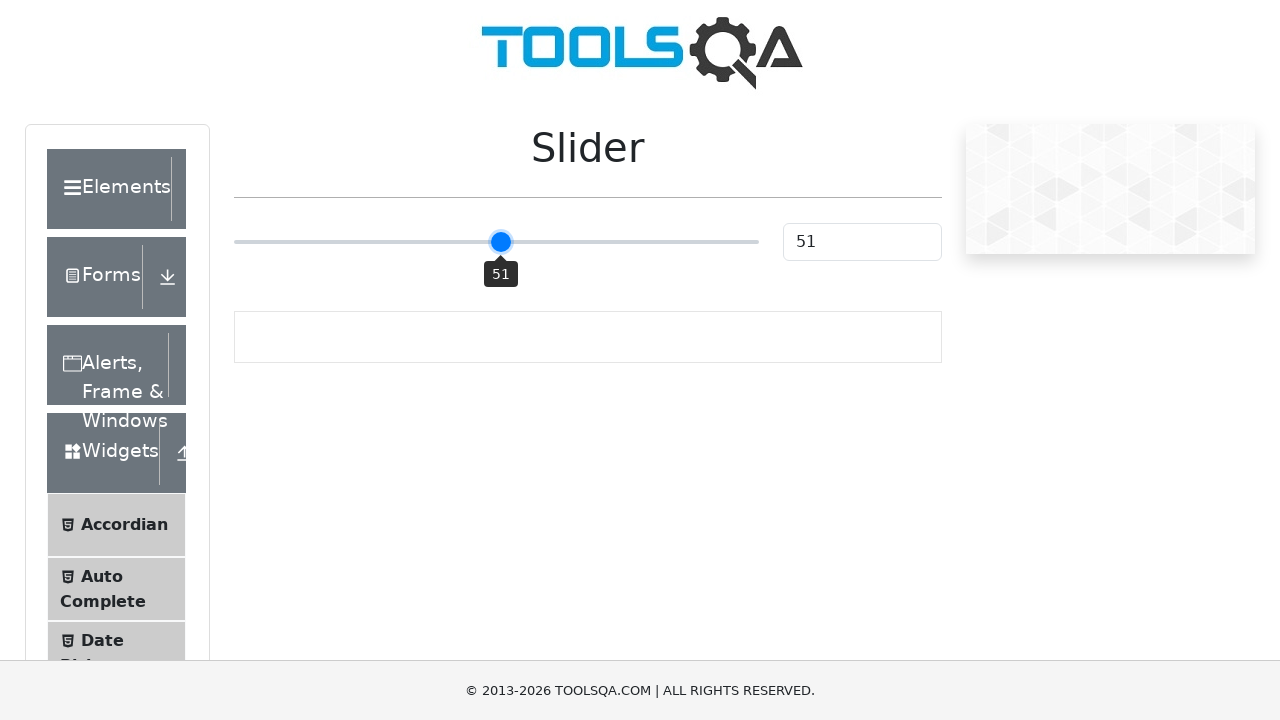

Waited 500ms for slider animation (movement 1 of 5)
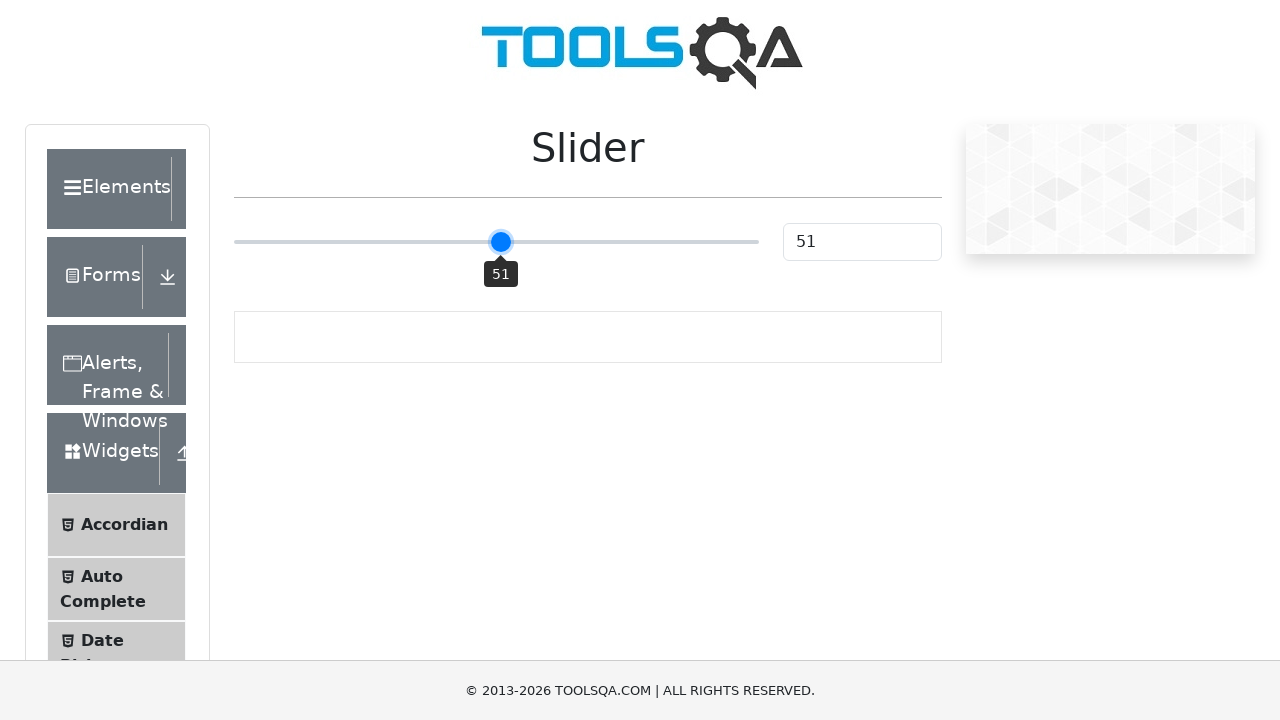

Pressed ArrowRight key (movement 2 of 5)
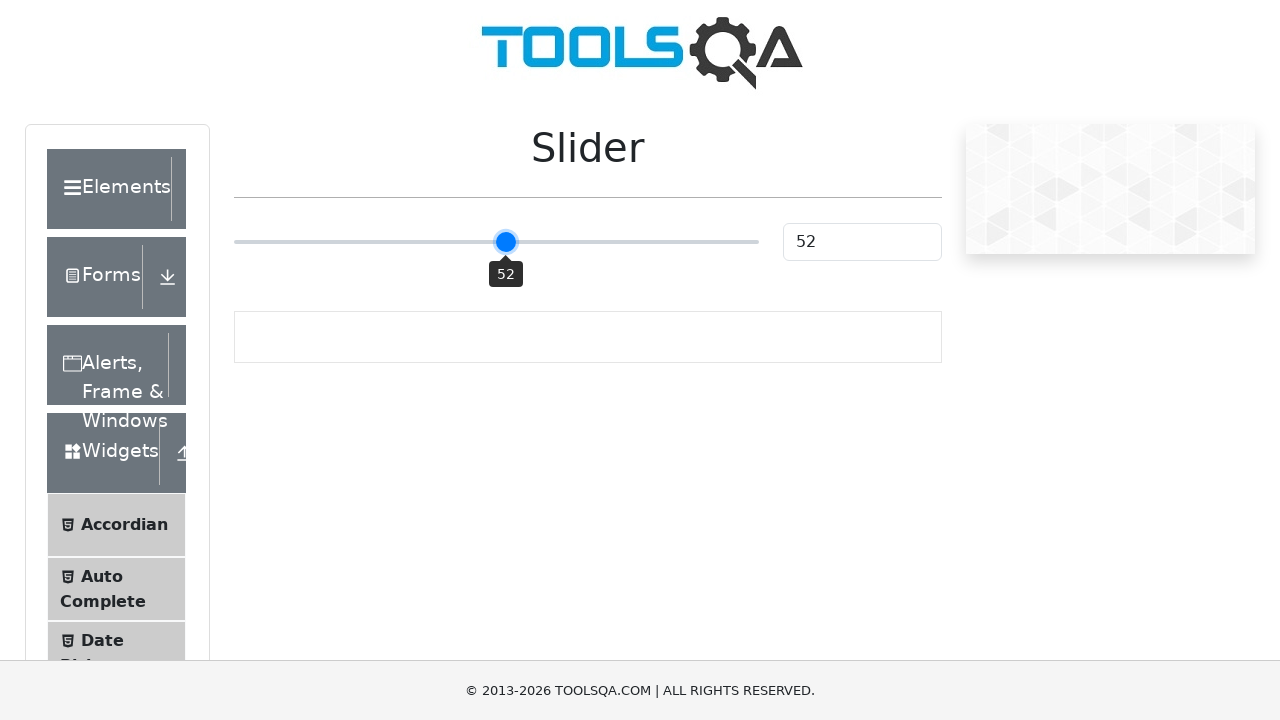

Waited 500ms for slider animation (movement 2 of 5)
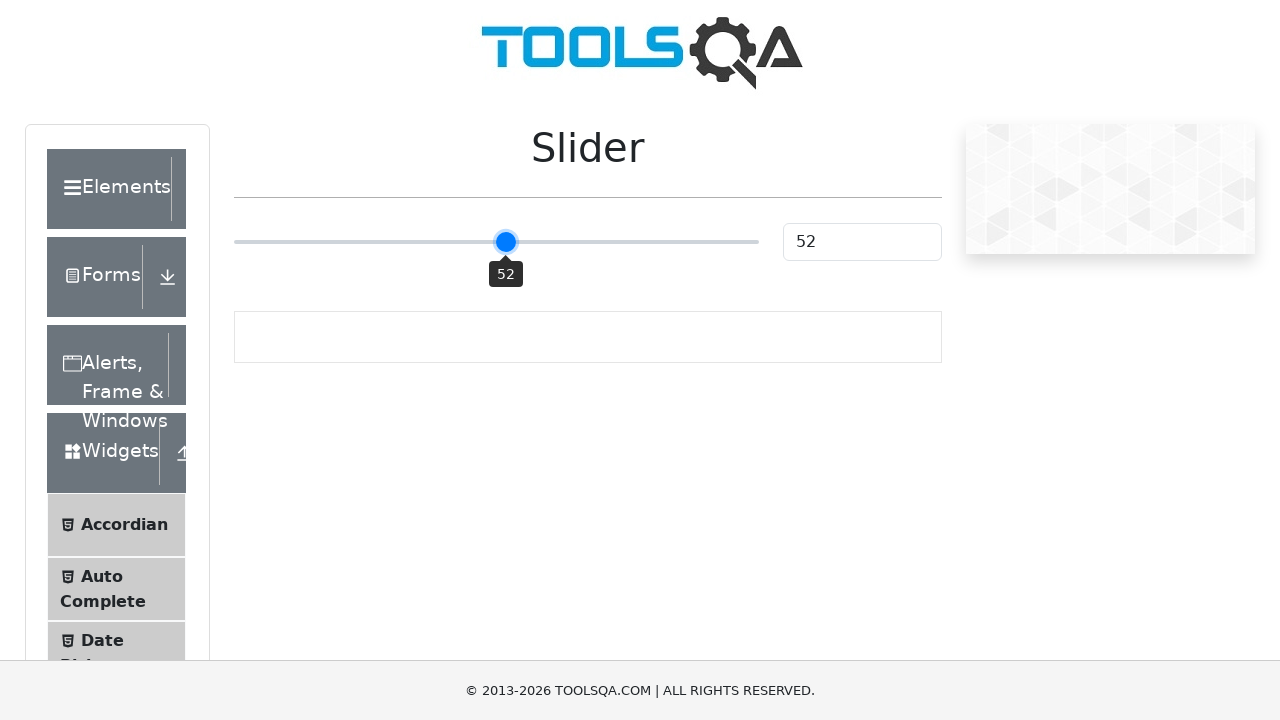

Pressed ArrowRight key (movement 3 of 5)
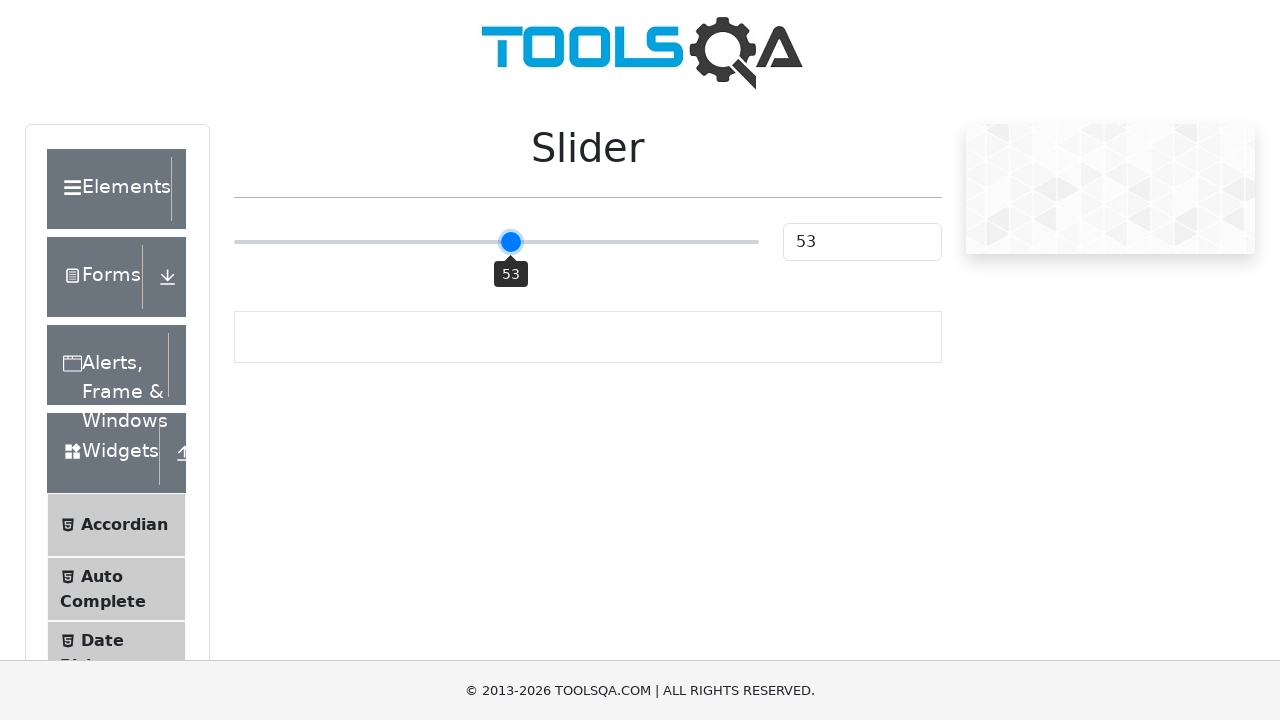

Waited 500ms for slider animation (movement 3 of 5)
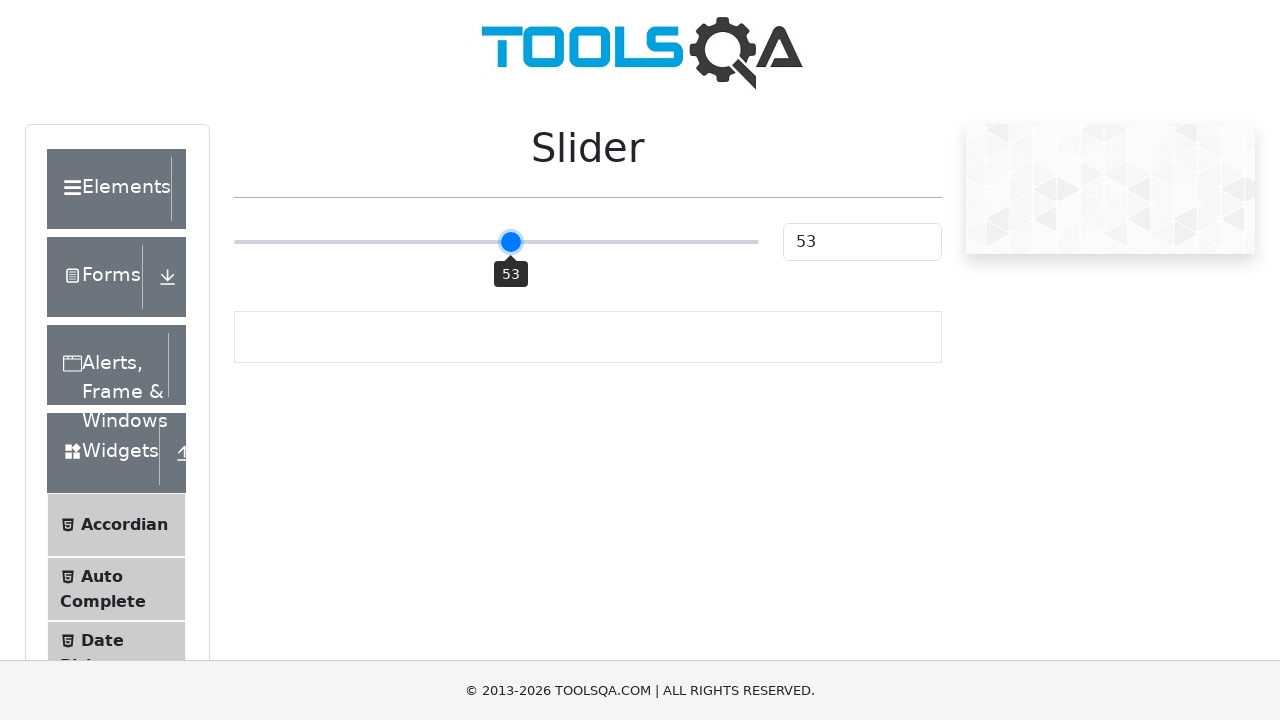

Pressed ArrowRight key (movement 4 of 5)
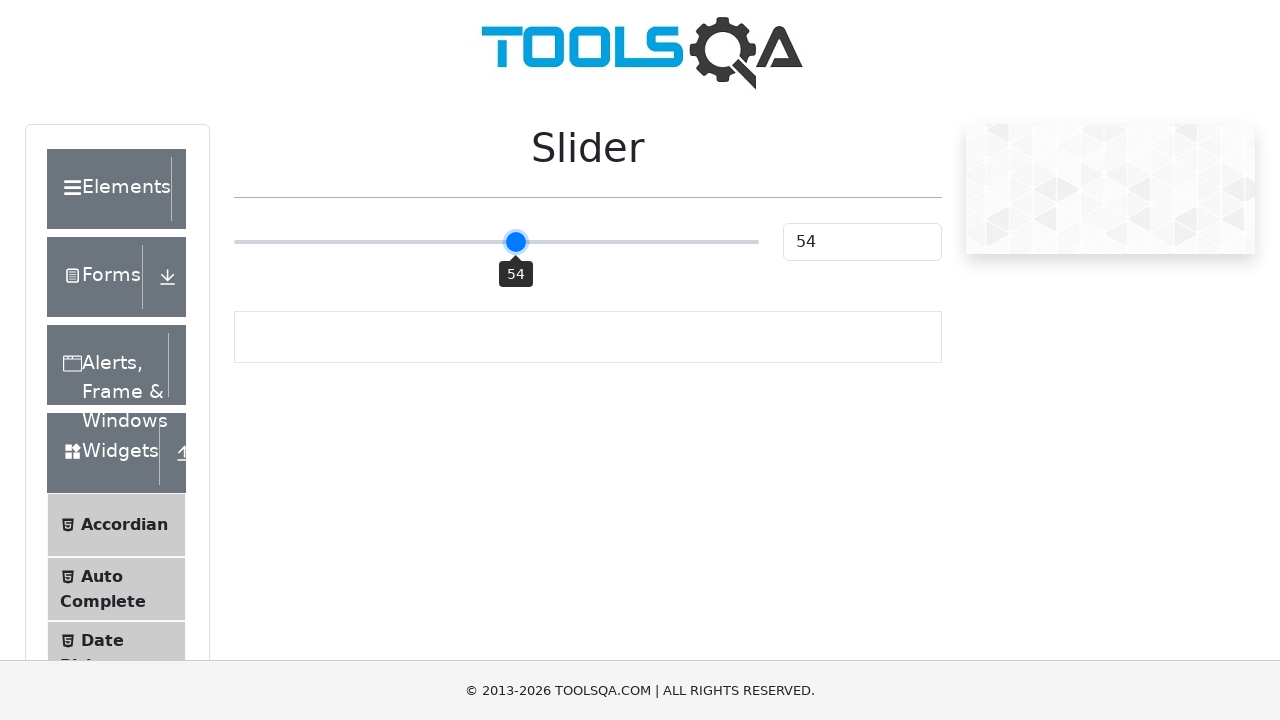

Waited 500ms for slider animation (movement 4 of 5)
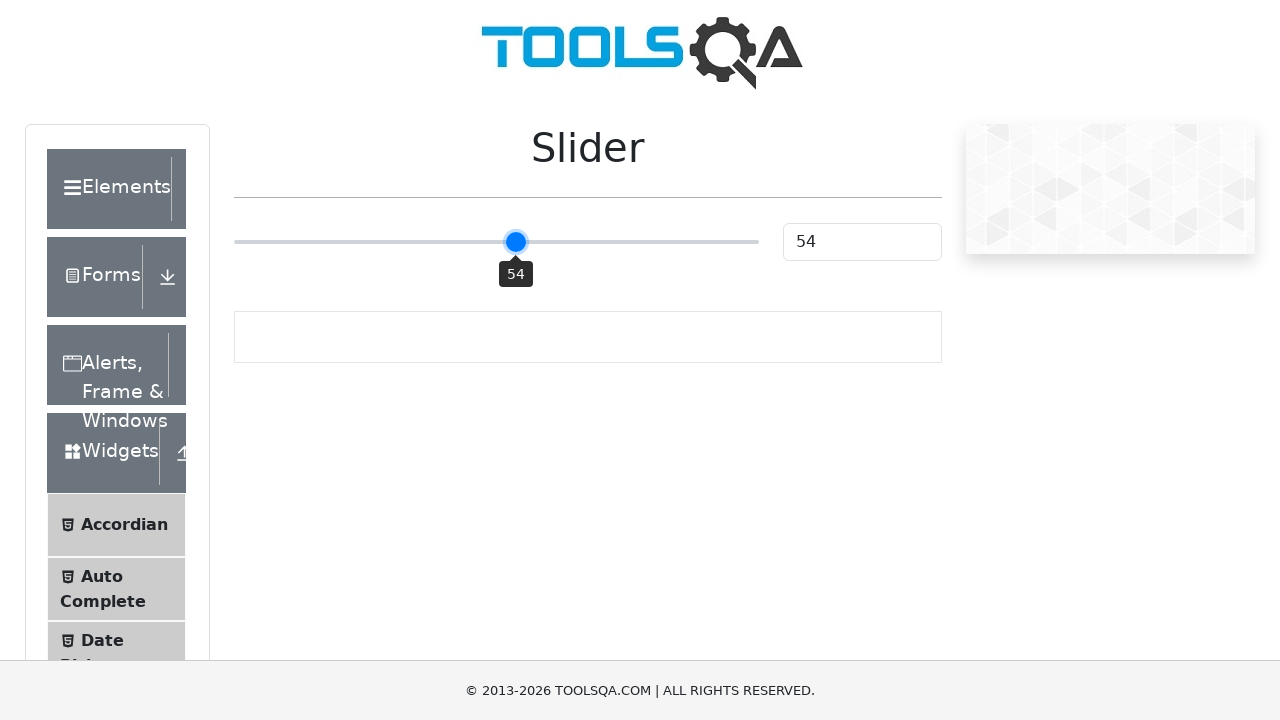

Pressed ArrowRight key (movement 5 of 5)
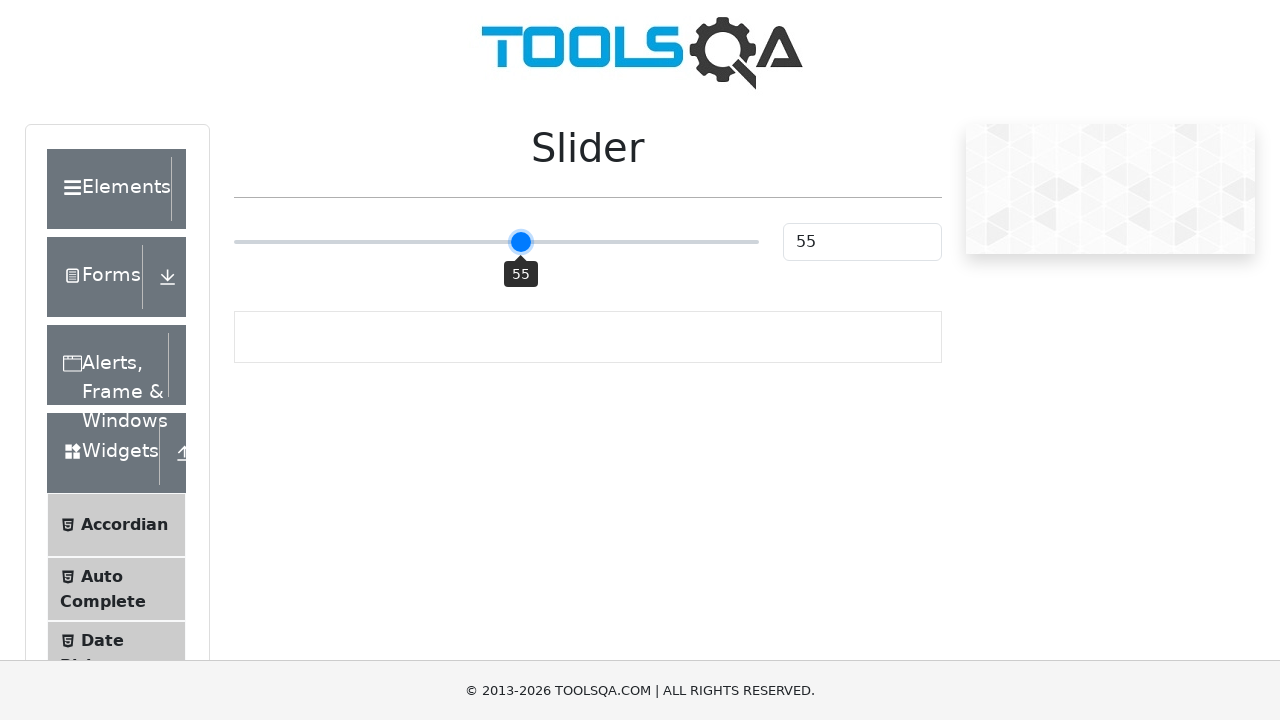

Waited 500ms for slider animation (movement 5 of 5)
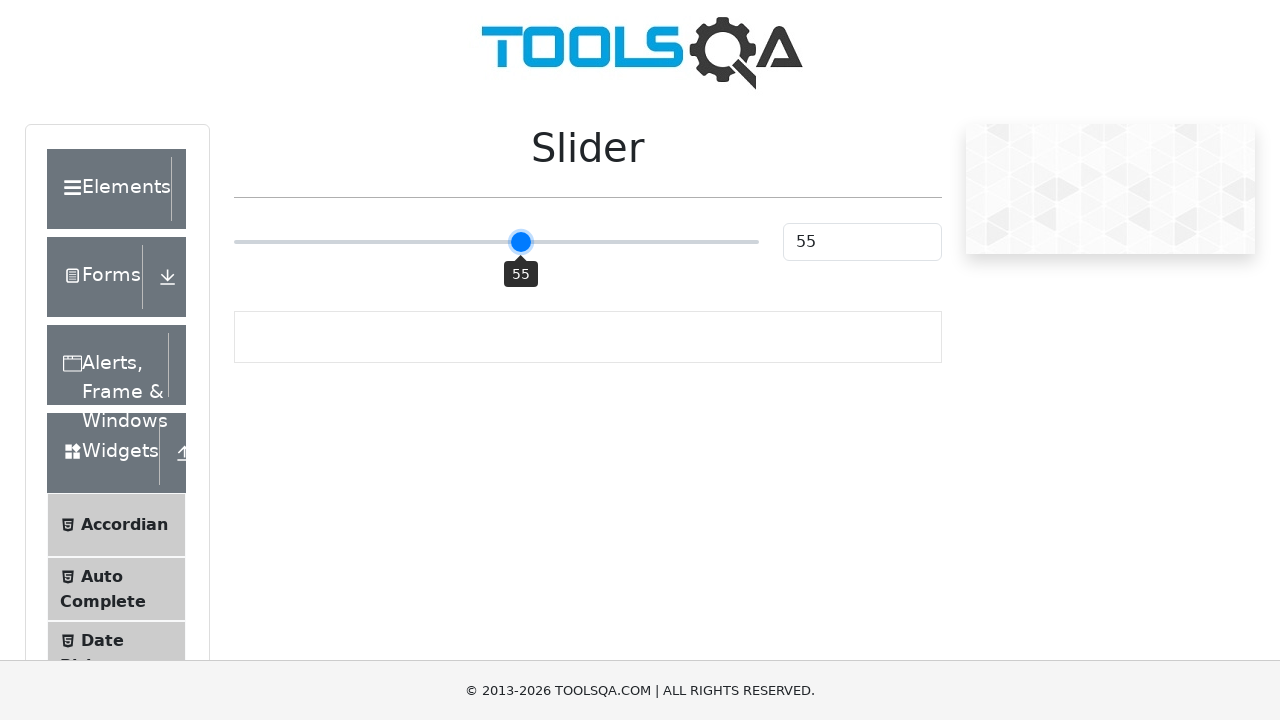

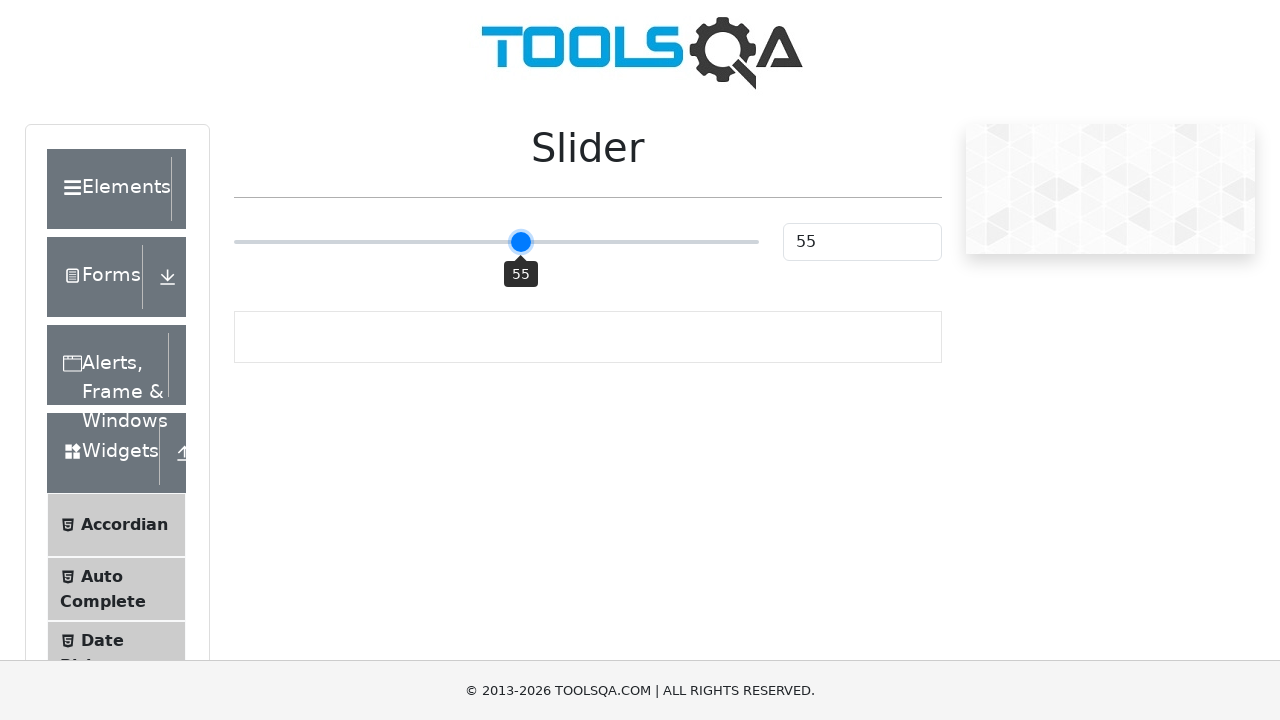